Tests iframe navigation and prompt alert handling on W3Schools tryit editor by switching to iframe, clicking button, entering text in prompt, and verifying the result

Starting URL: https://w3schools.com/jsref/tryit.asp?filename=tryjsref_prompt

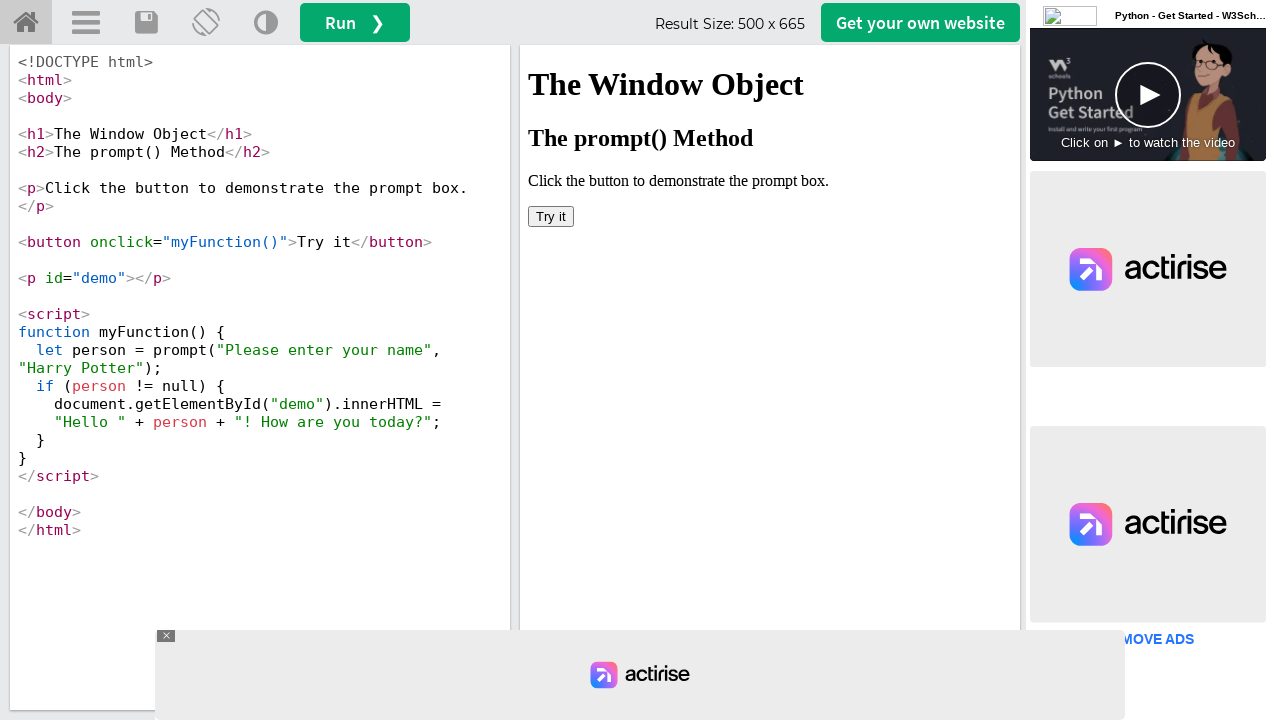

Located iframe #iframeResult containing tryit editor
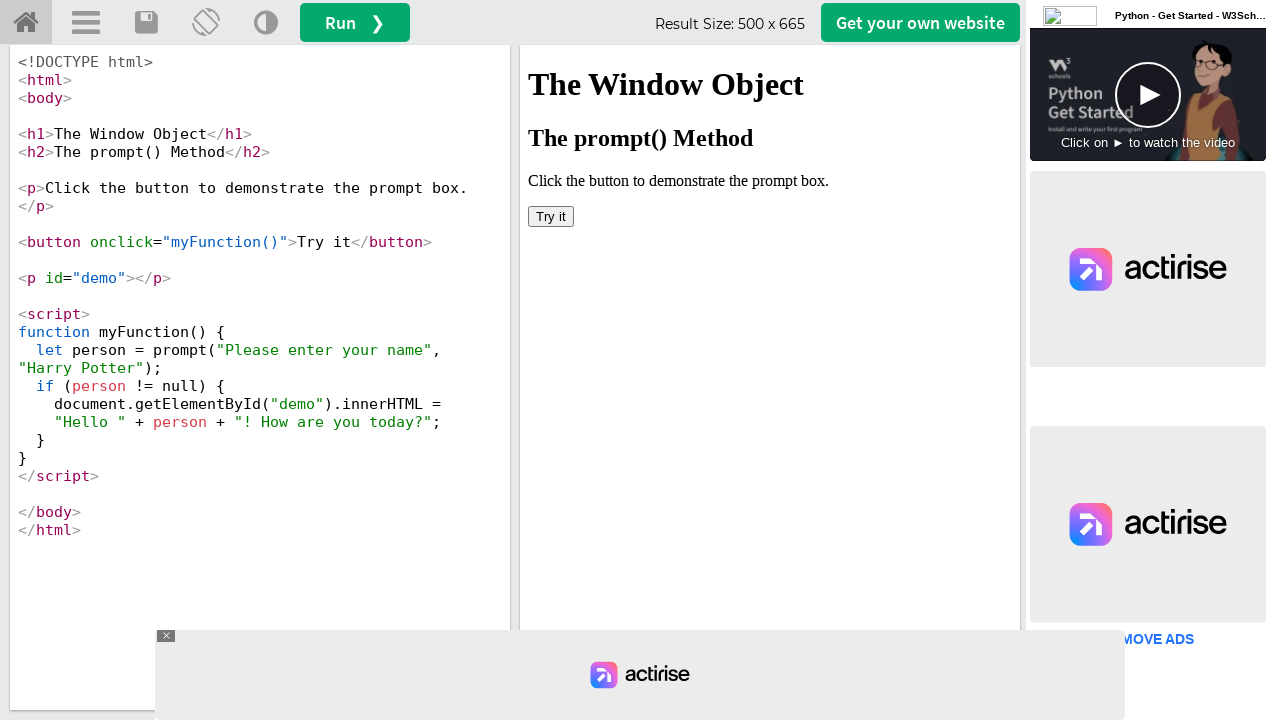

Set up dialog handler to accept prompt with 'Kartik Prabu'
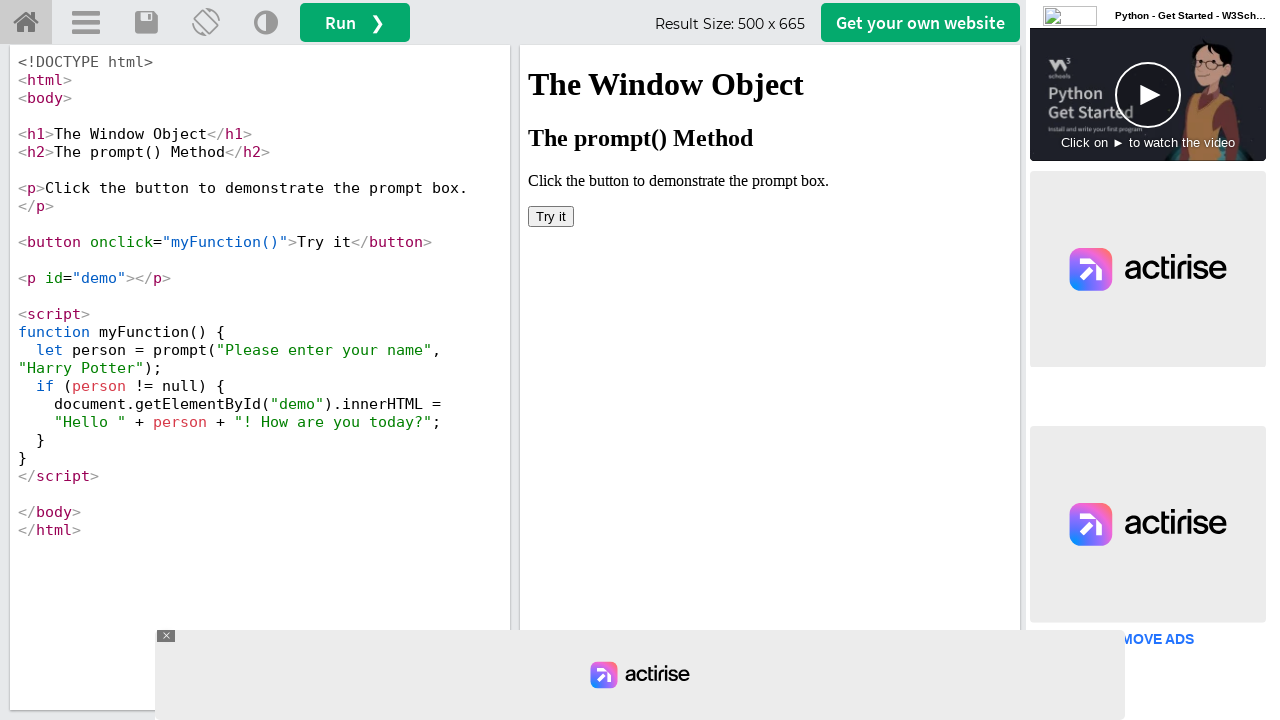

Clicked 'Try it' button in iframe, triggering prompt alert at (551, 216) on #iframeResult >> internal:control=enter-frame >> button:text('Try it')
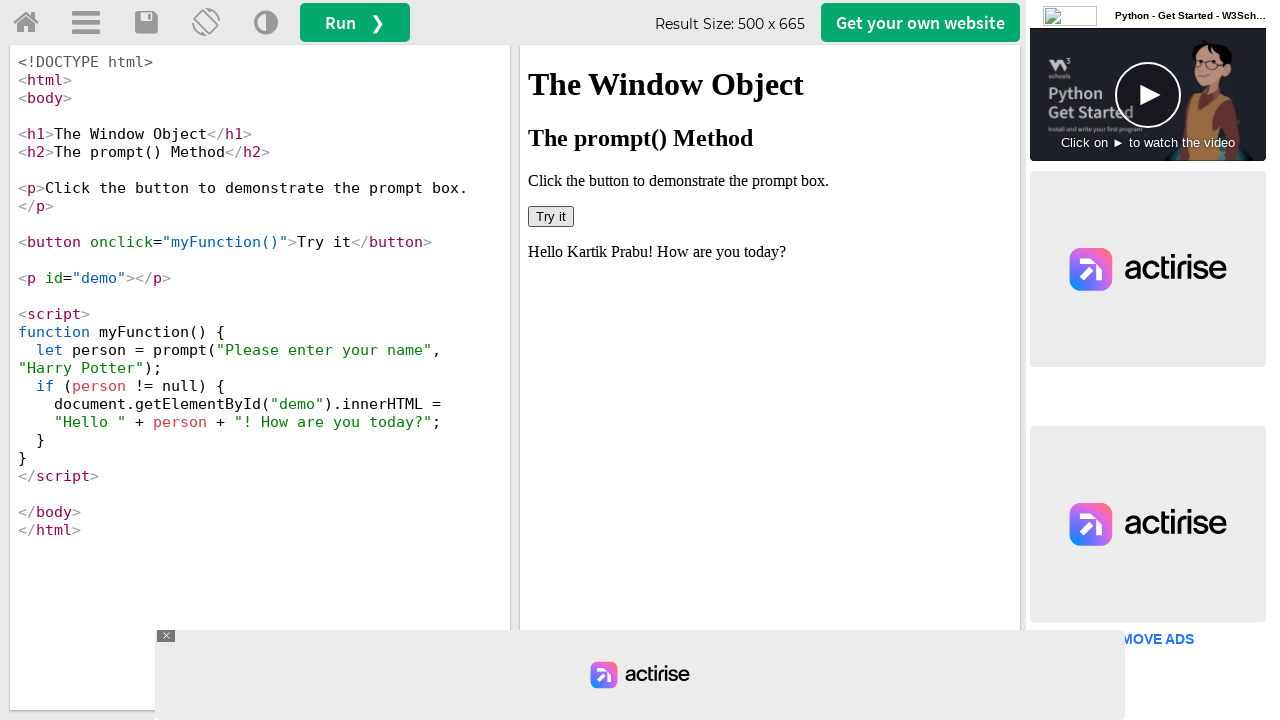

Retrieved result text from #demo element: 'Hello Kartik Prabu! How are you today?'
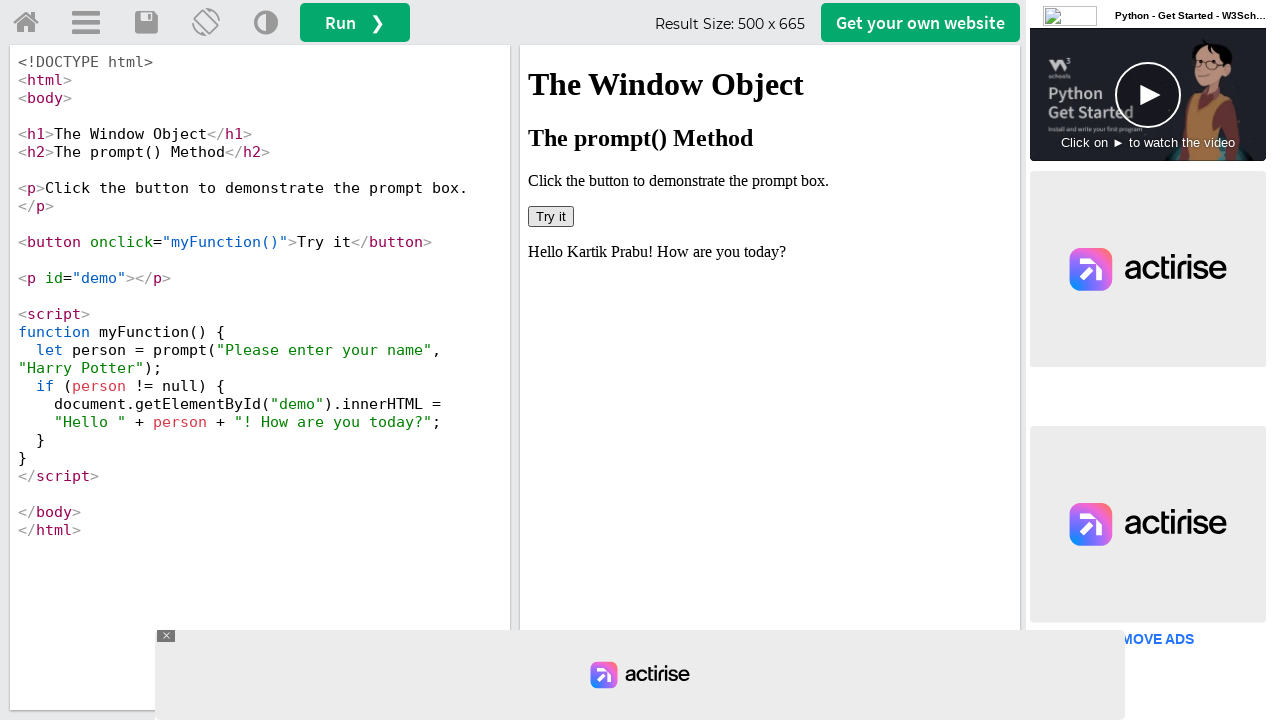

Removed dialog event listener
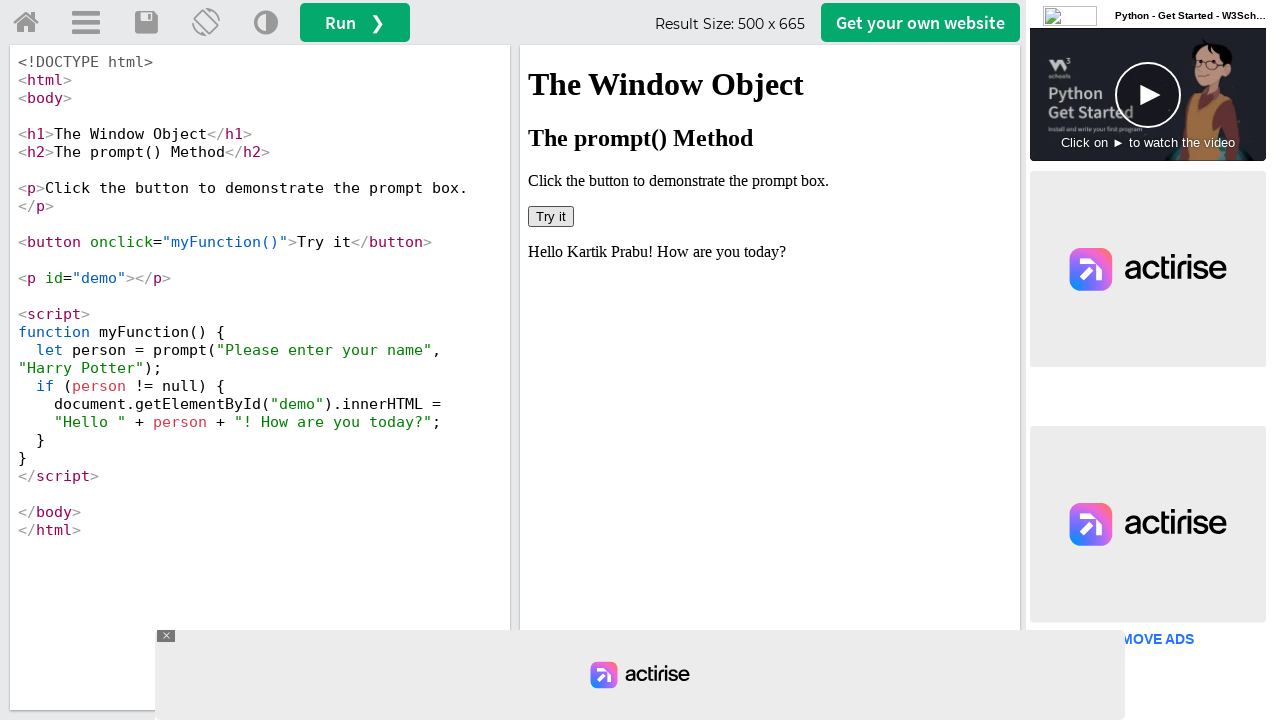

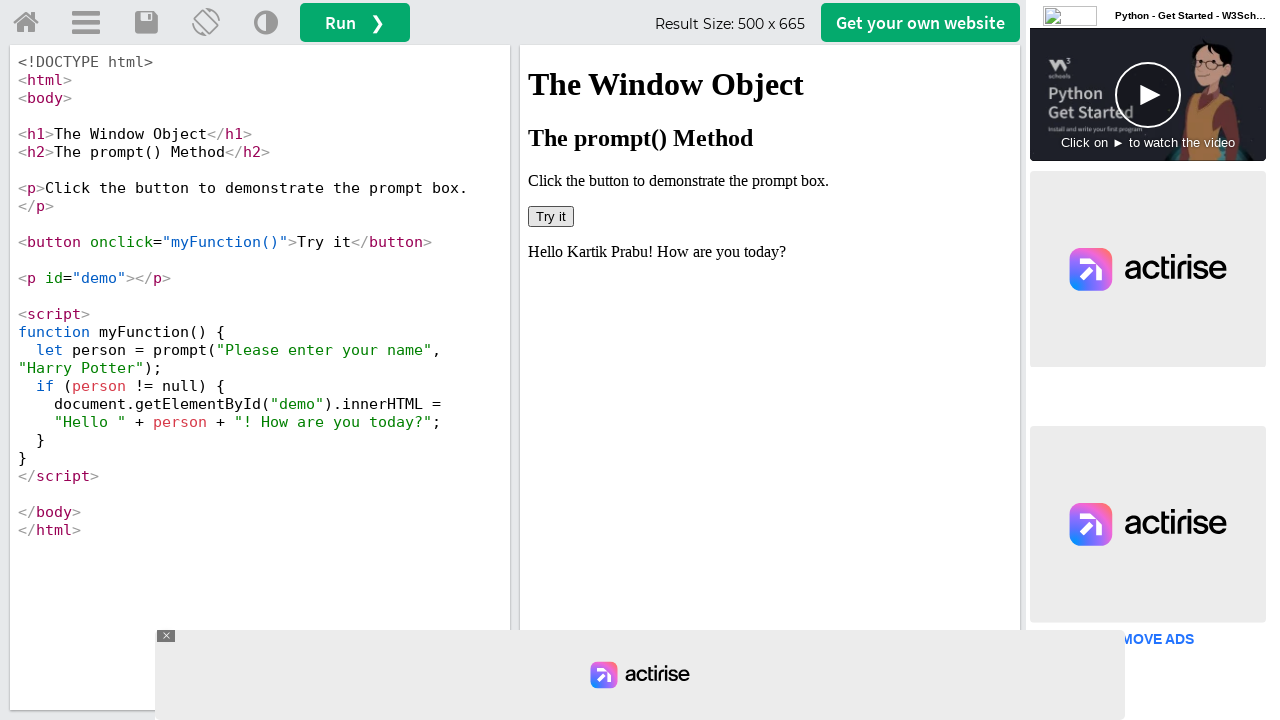